Navigates to an options earnings analysis tool for stock tickers, dismisses an initial popup button if present, and waits for expected move data to load on the page.

Starting URL: https://tools.optionsai.com/earnings/AAPL

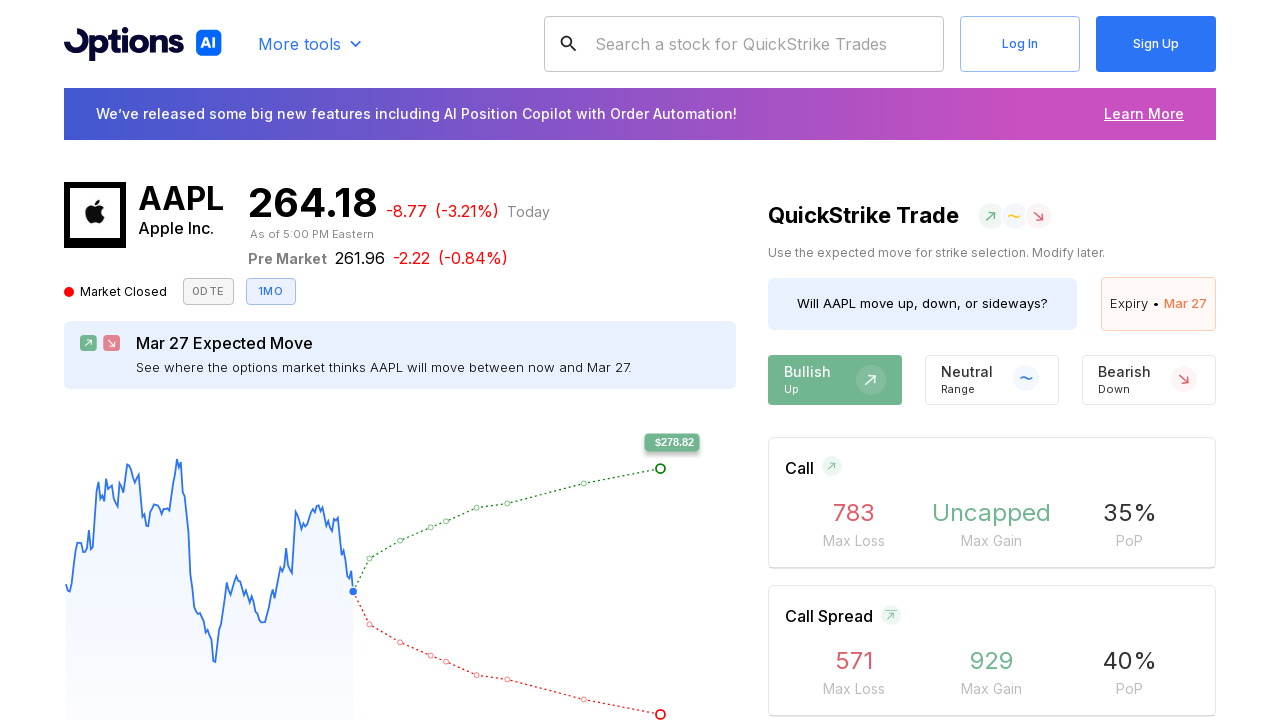

Navigated to options earnings analysis tool for AAPL
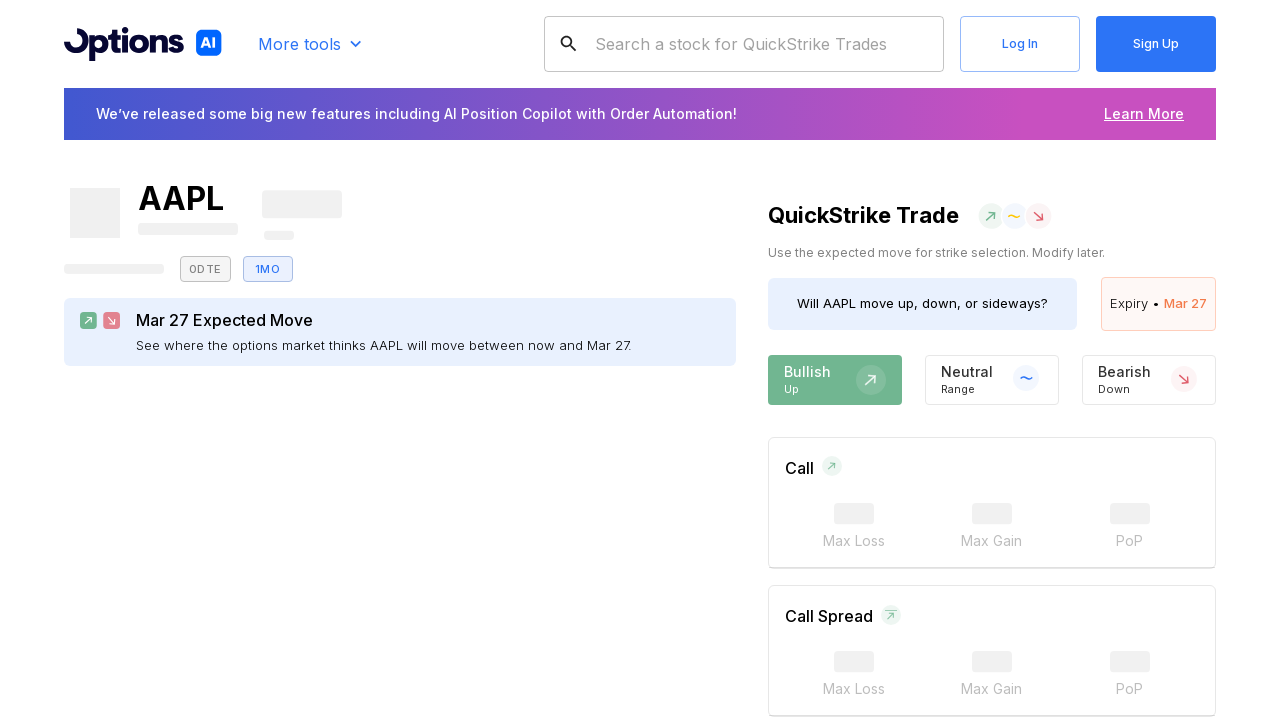

No initial popup button found
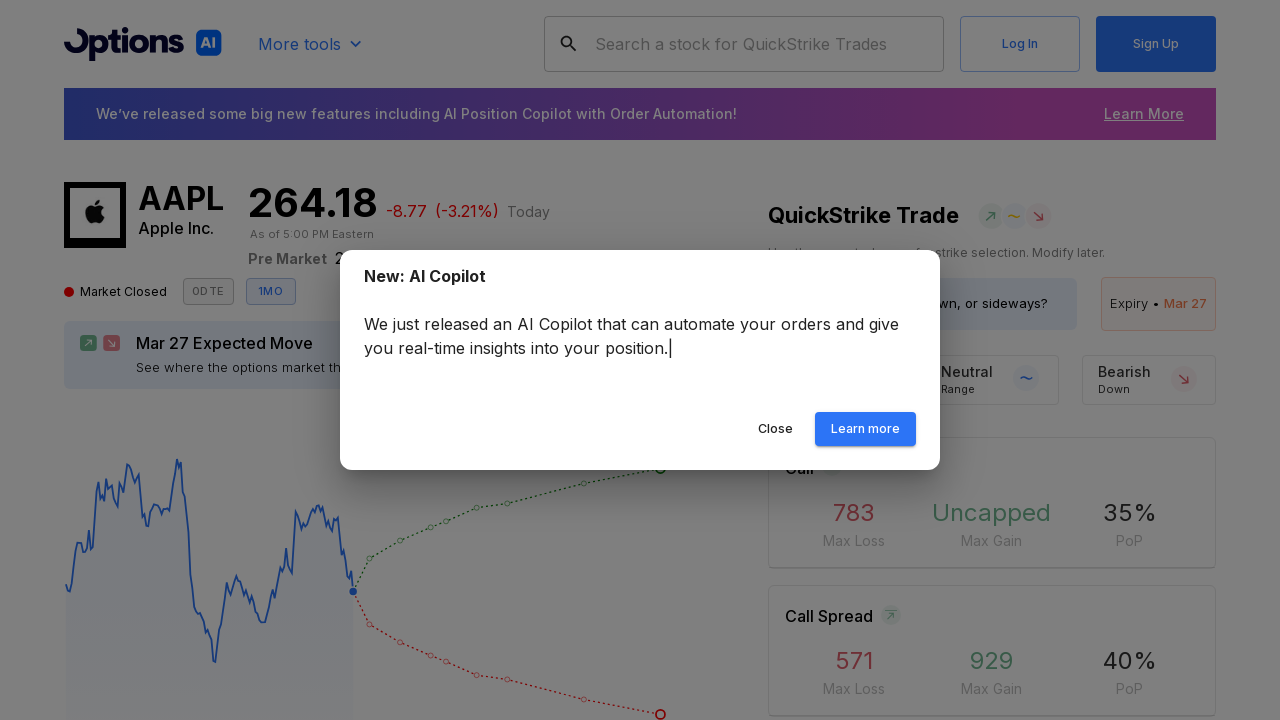

Expected move data loaded on AAPL page
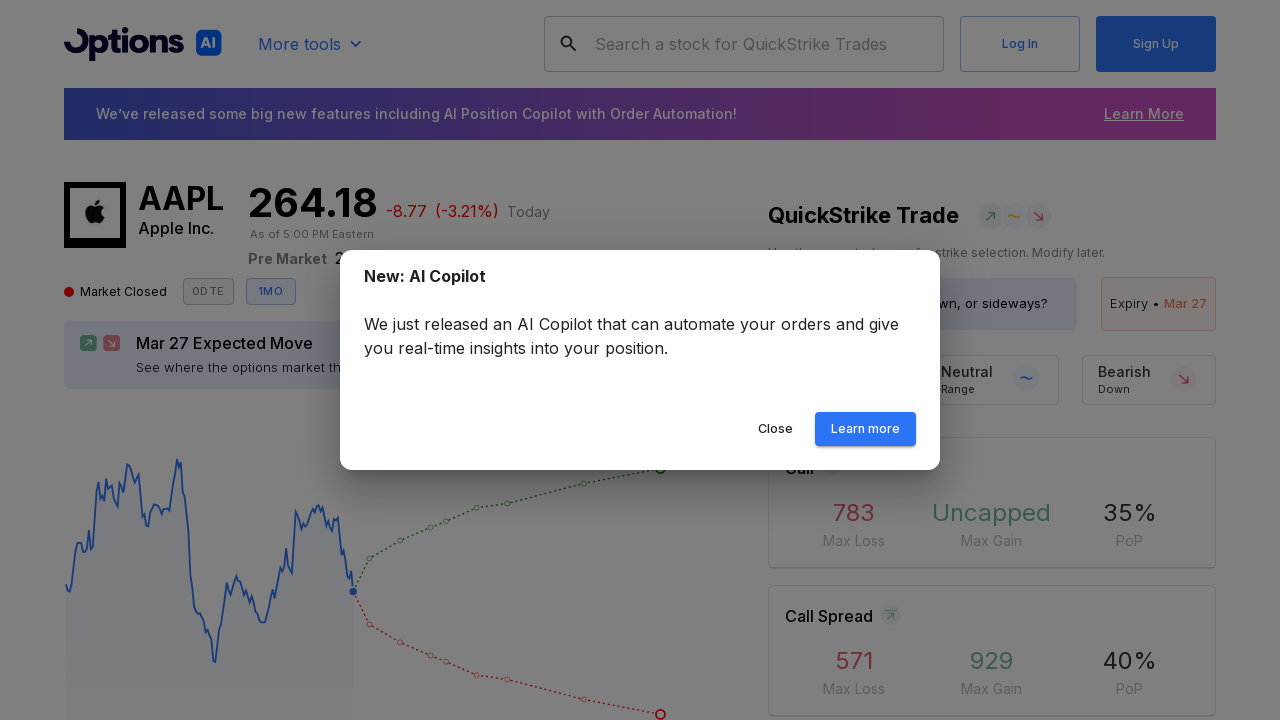

Navigated to options earnings analysis tool for MSFT
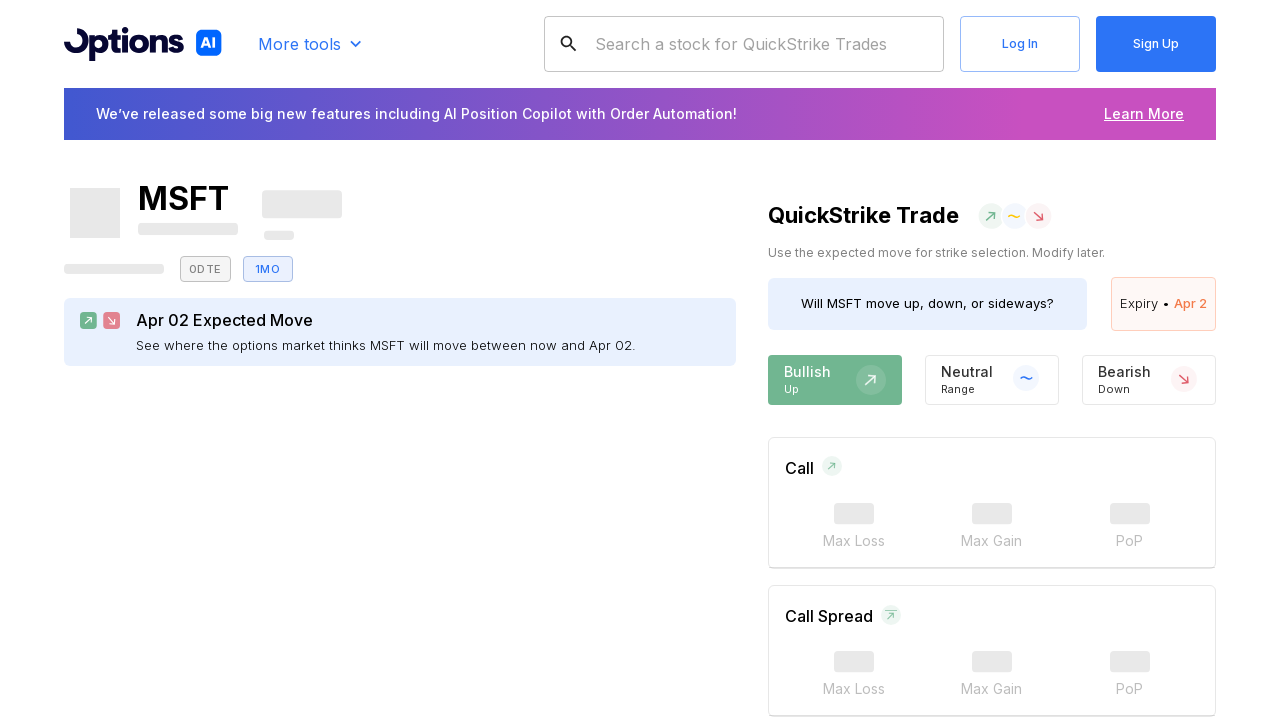

Expected move data loaded on MSFT page
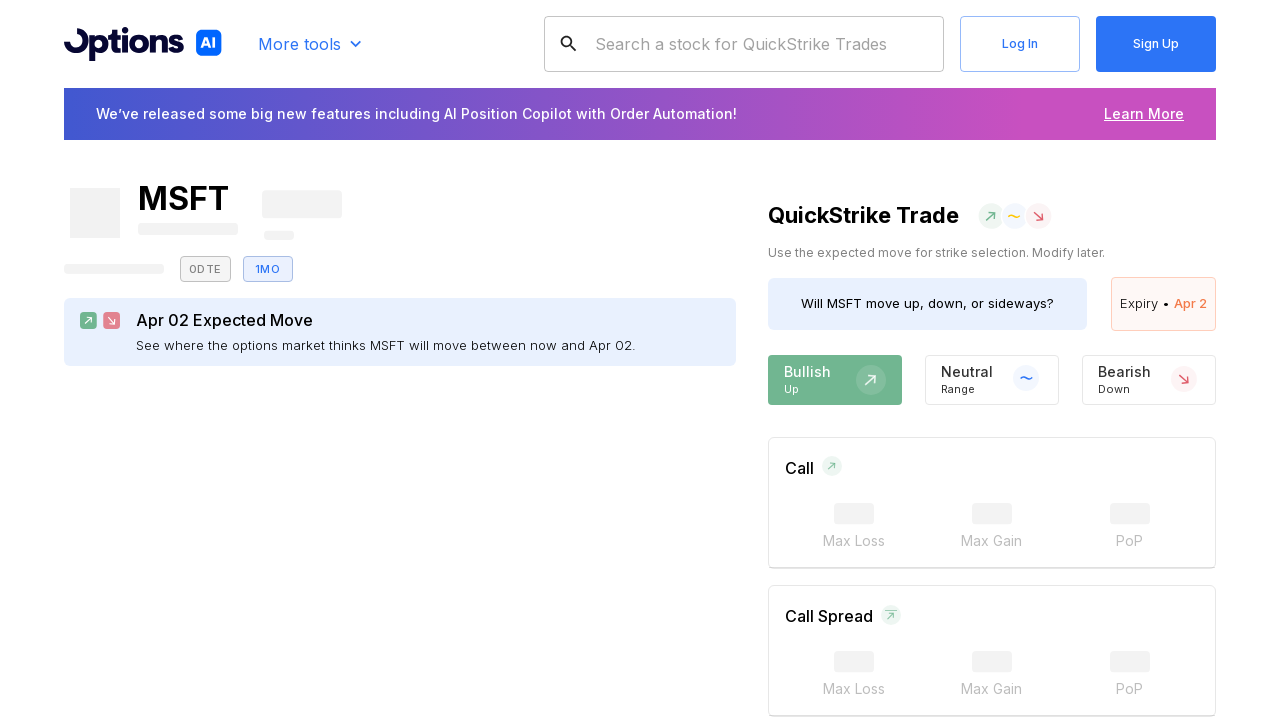

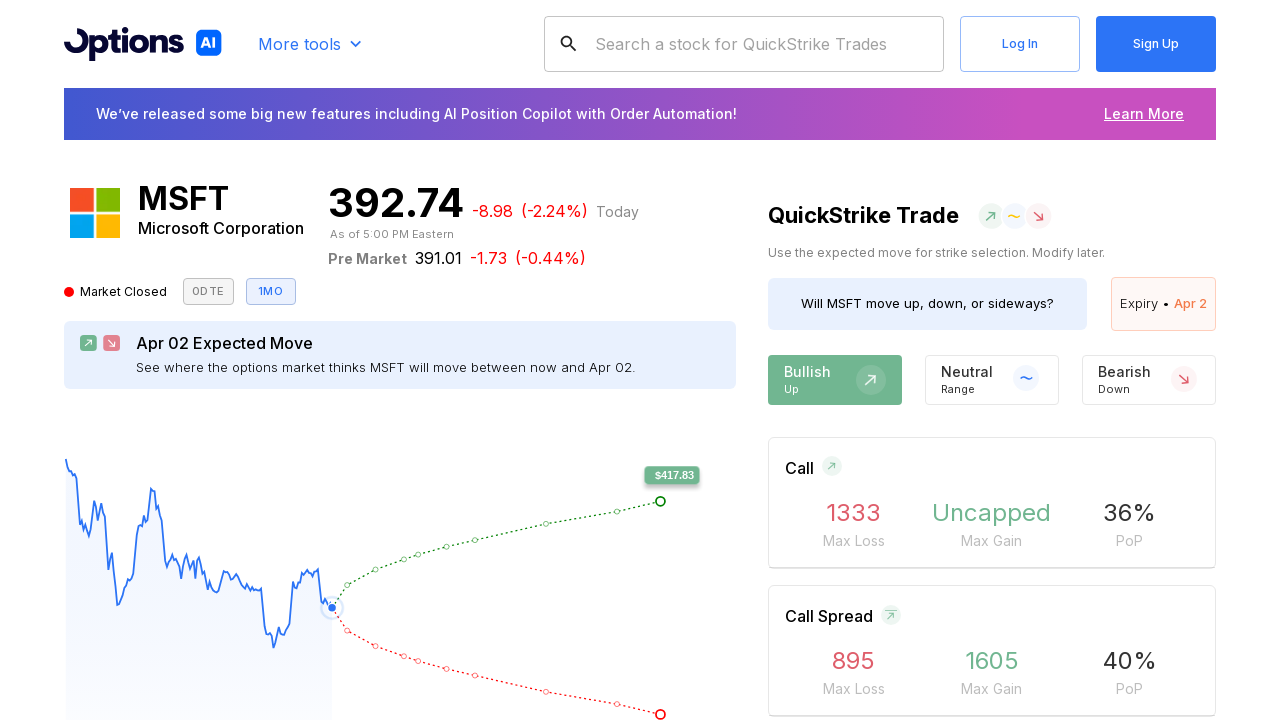